Tests drag and drop functionality by dragging element A to element B's position

Starting URL: https://the-internet.herokuapp.com/drag_and_drop

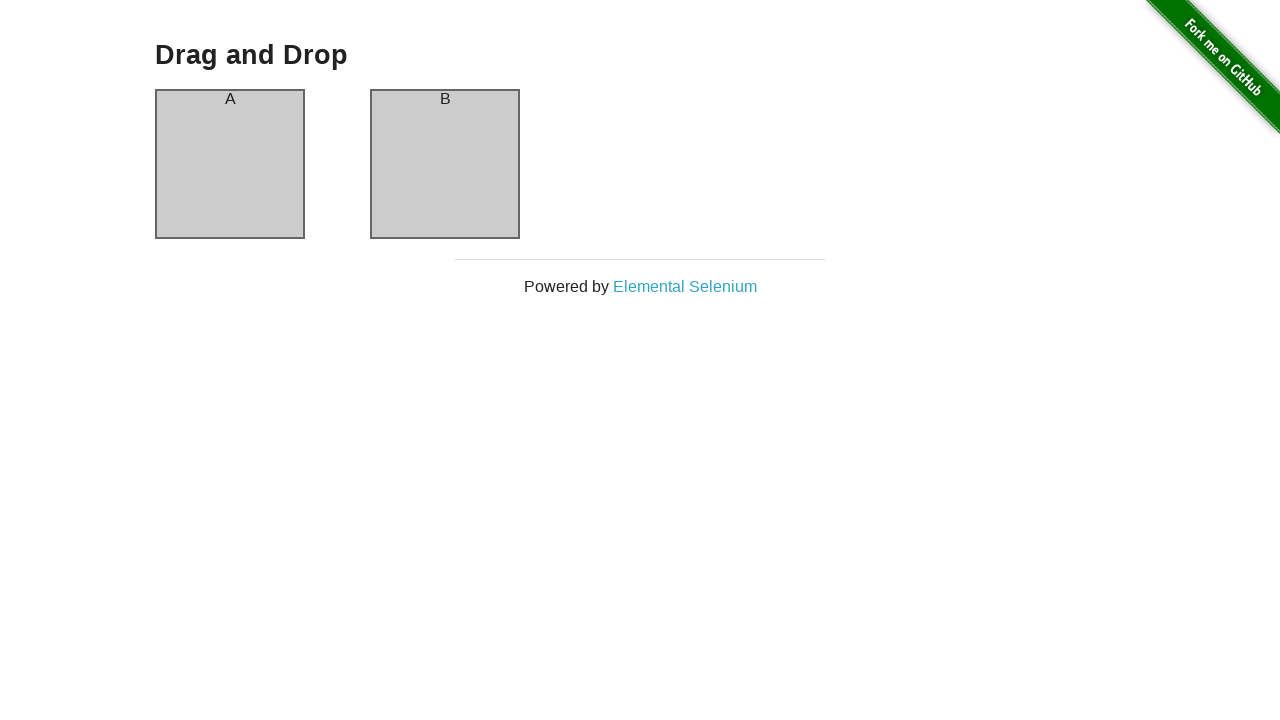

Located element A (column-a) for drag and drop
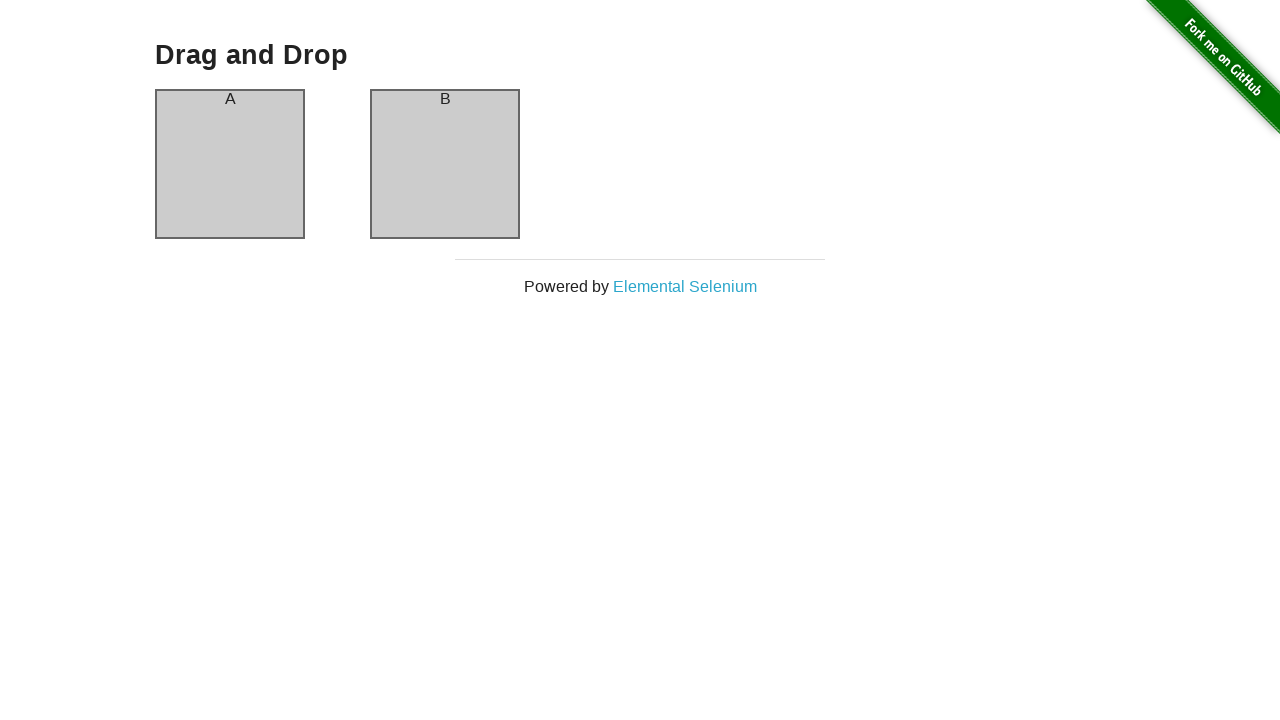

Located element B (column-b) as drag and drop target
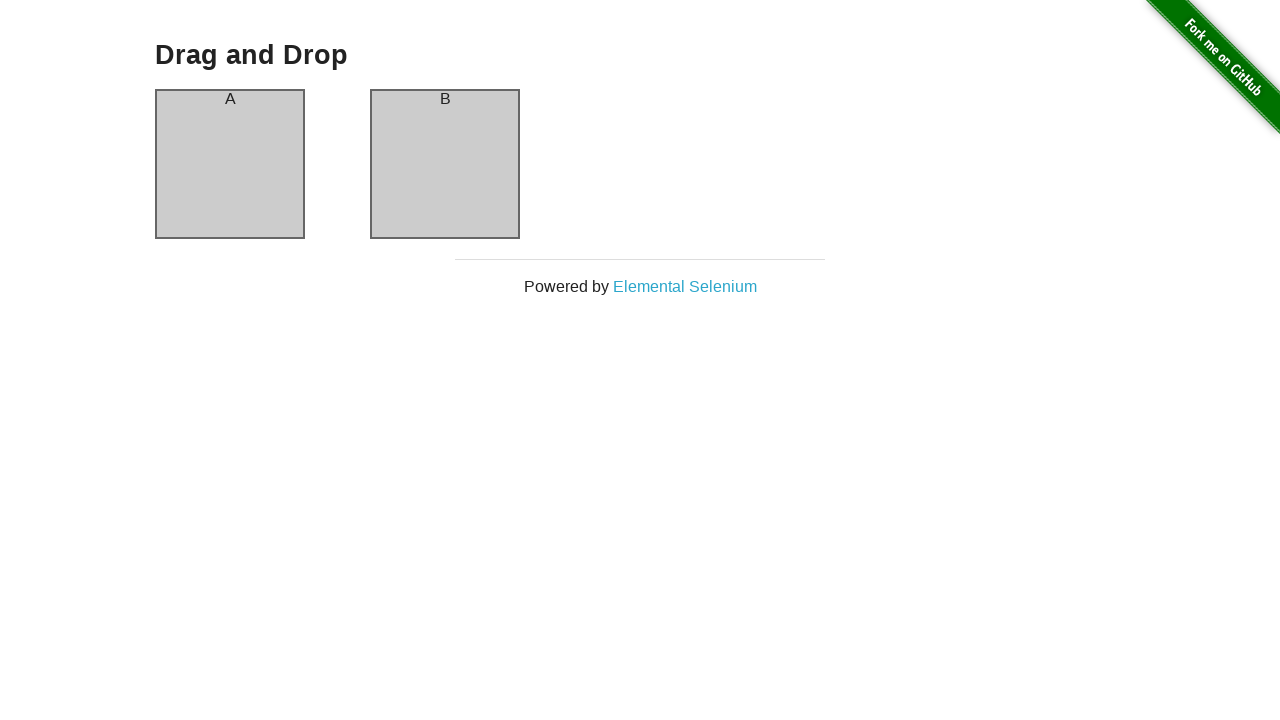

Dragged element A to element B's position at (445, 164)
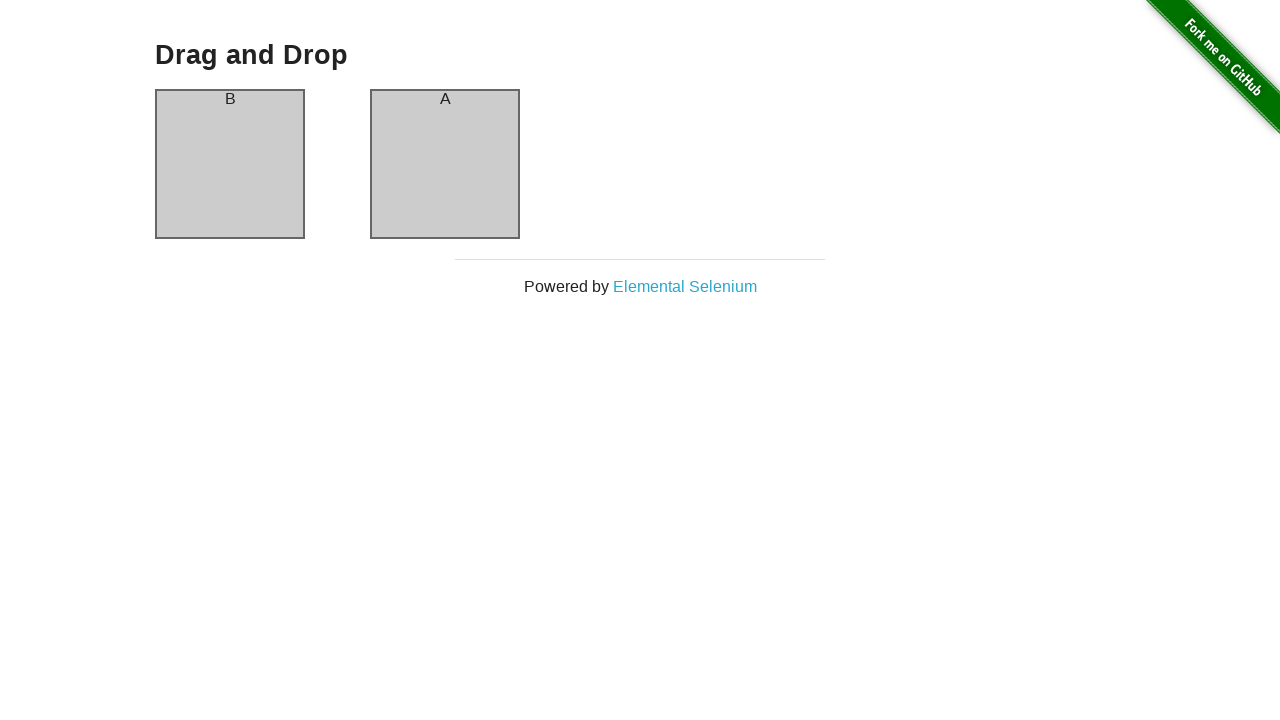

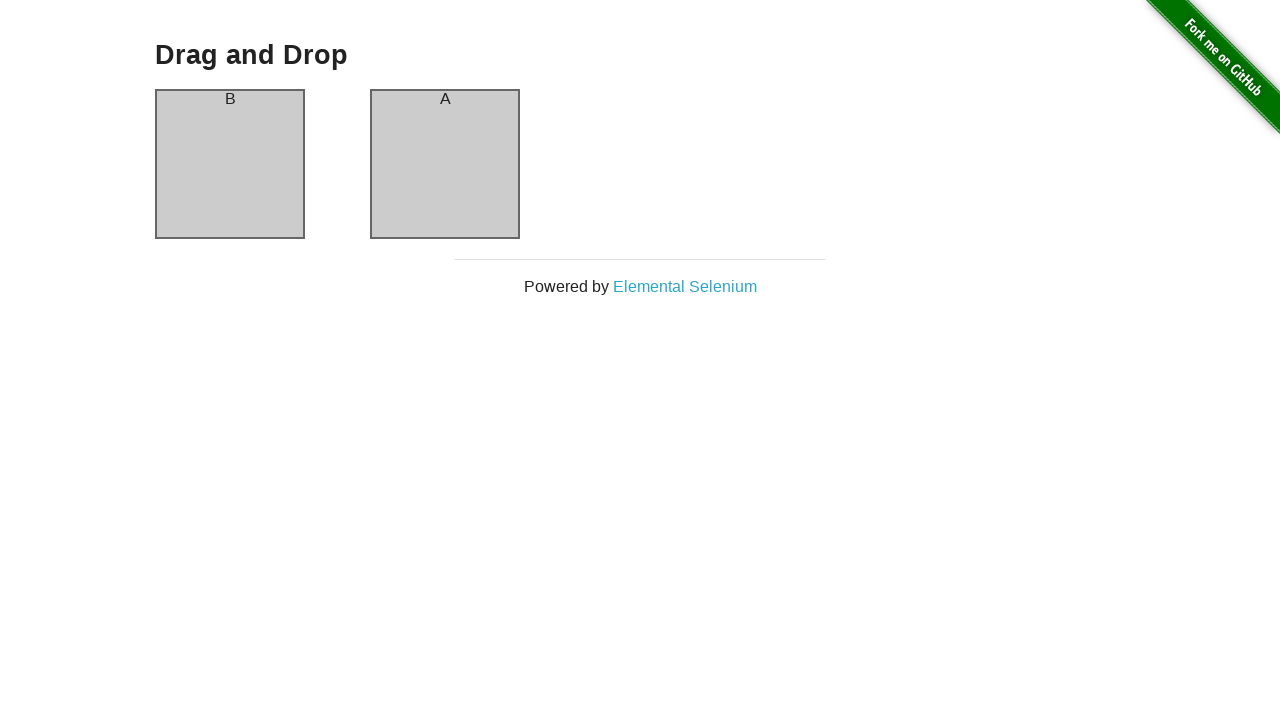